Tests XPath axes including following-sibling, preceding-sibling, child, and following

Starting URL: https://www.hyrtutorials.com/p/add-padding-to-containers.html

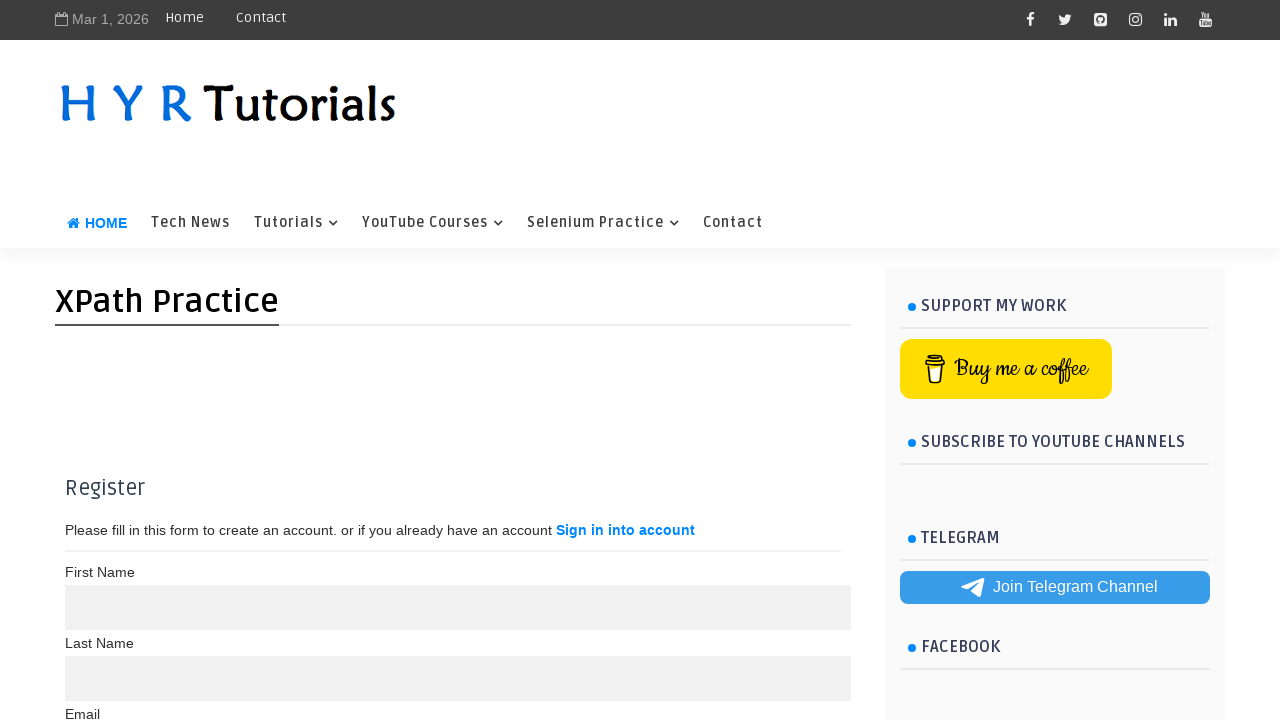

Waited for Email input field using following-sibling XPath axis
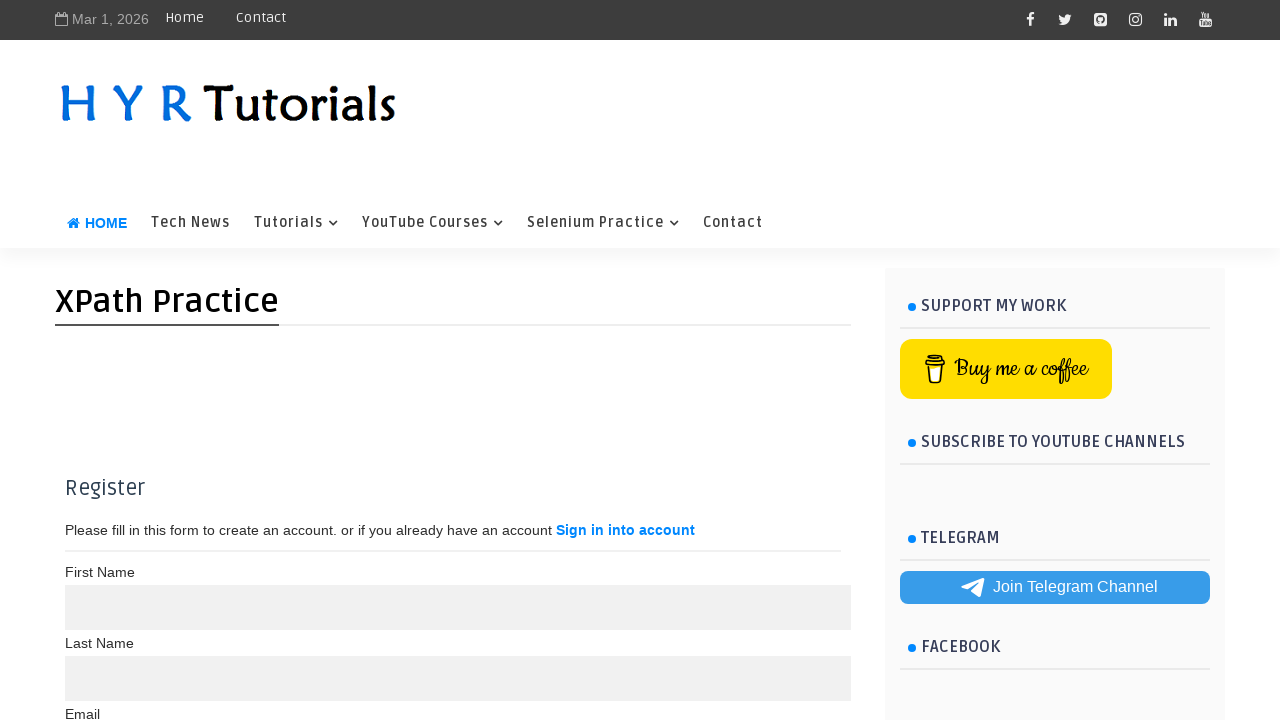

Clicked checkbox for Maria Anders row using preceding-sibling and child XPath axes at (84, 400) on xpath=//td[text()='Maria Anders']/preceding-sibling::td/child::input
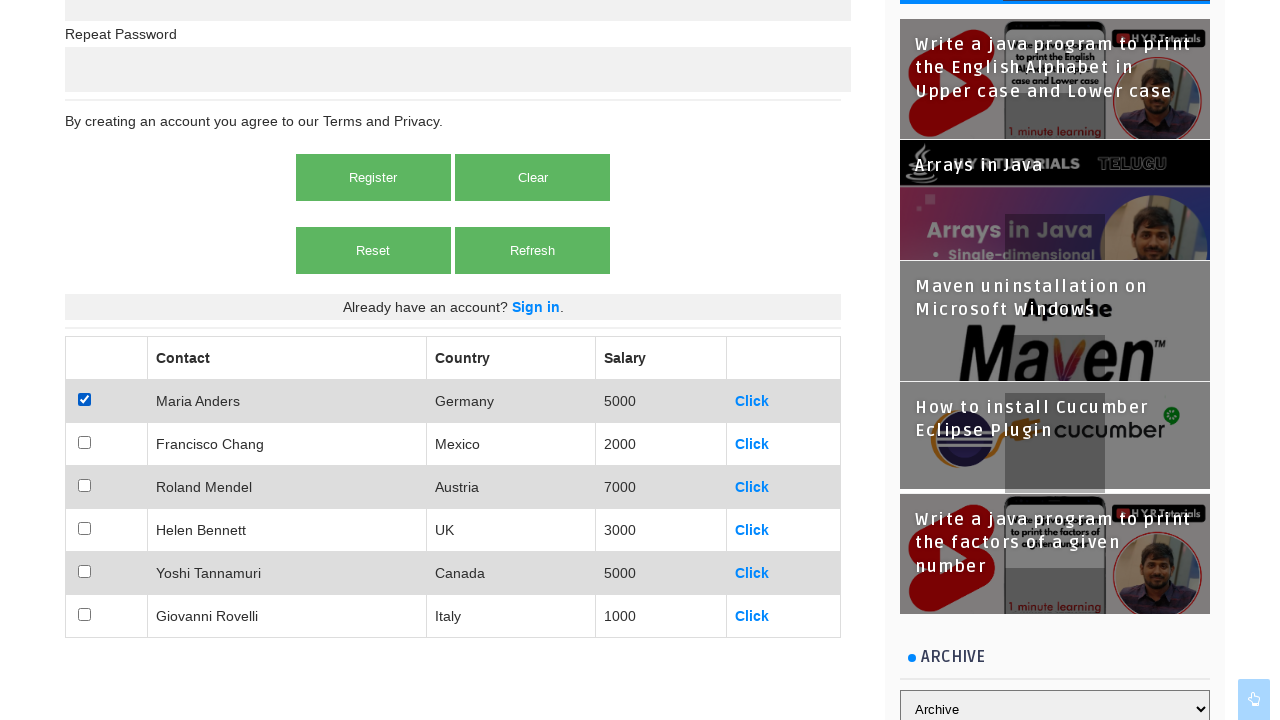

Waited for Password input field using following XPath axis
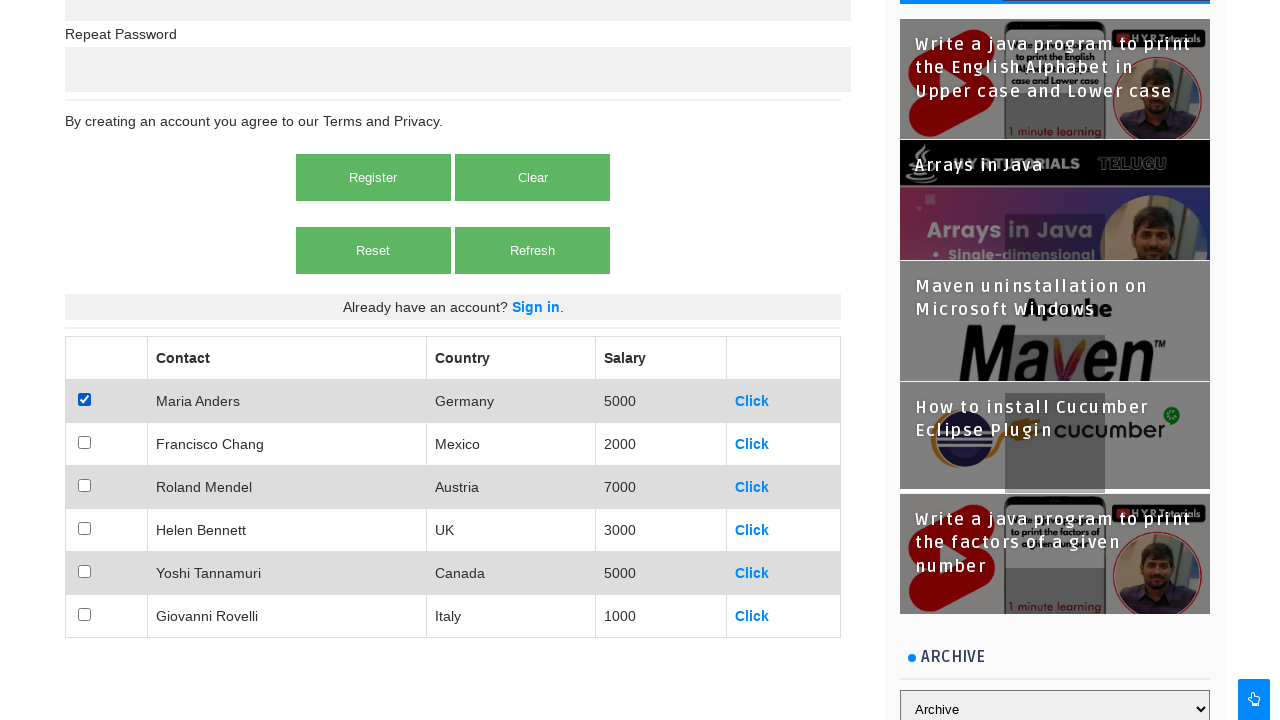

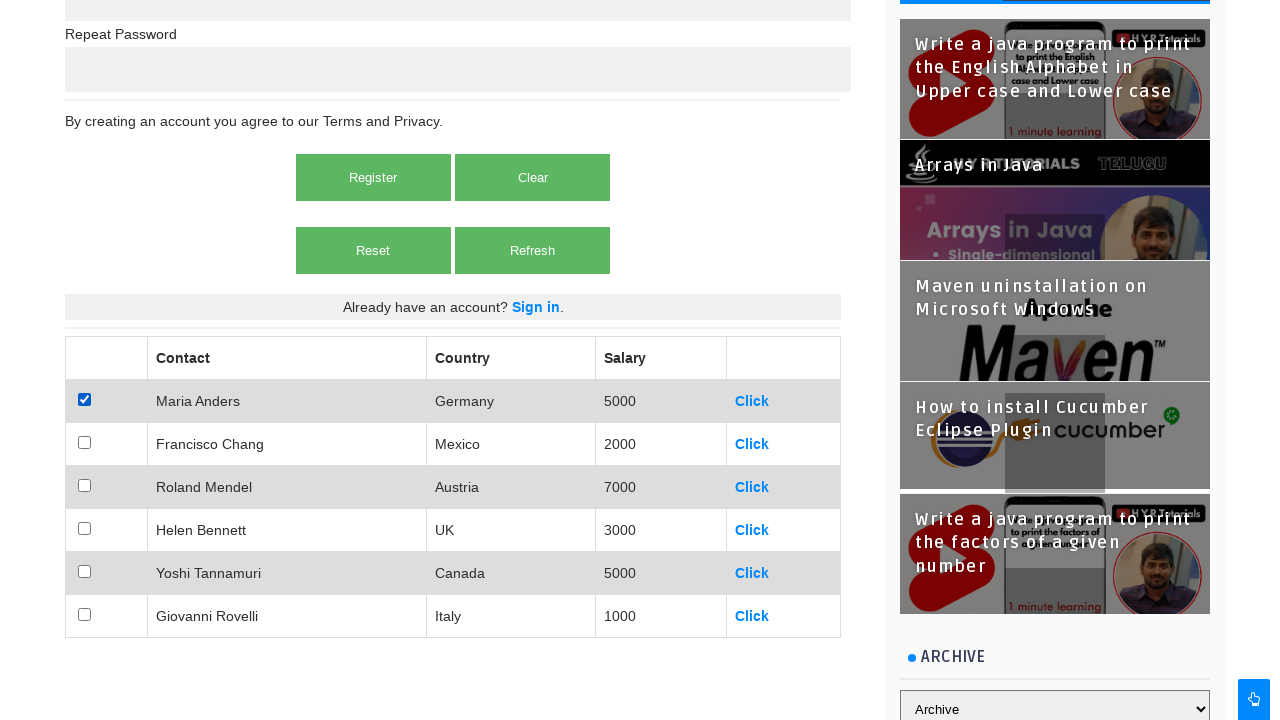